Tests navigation from empty cart page to products page via the "here" link

Starting URL: https://www.automationexercise.com/view_cart

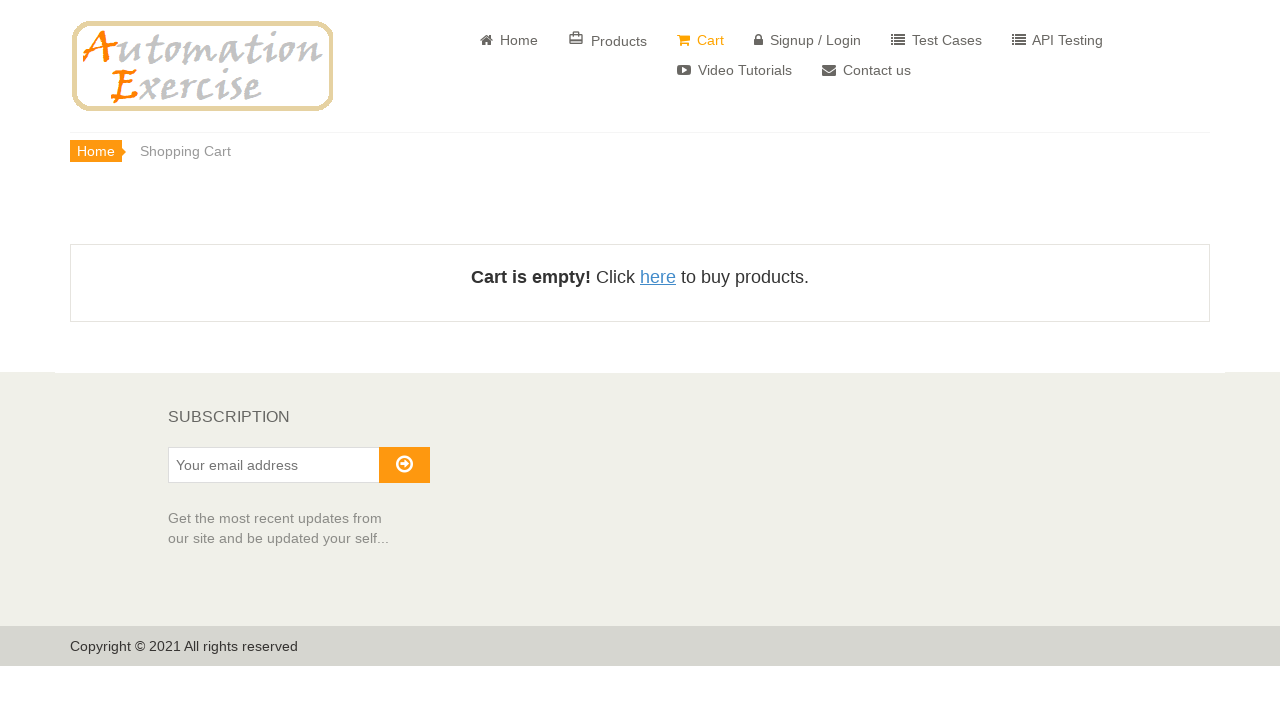

Clicked 'here' link to navigate from cart to products at (658, 277) on internal:role=link[name="here"i]
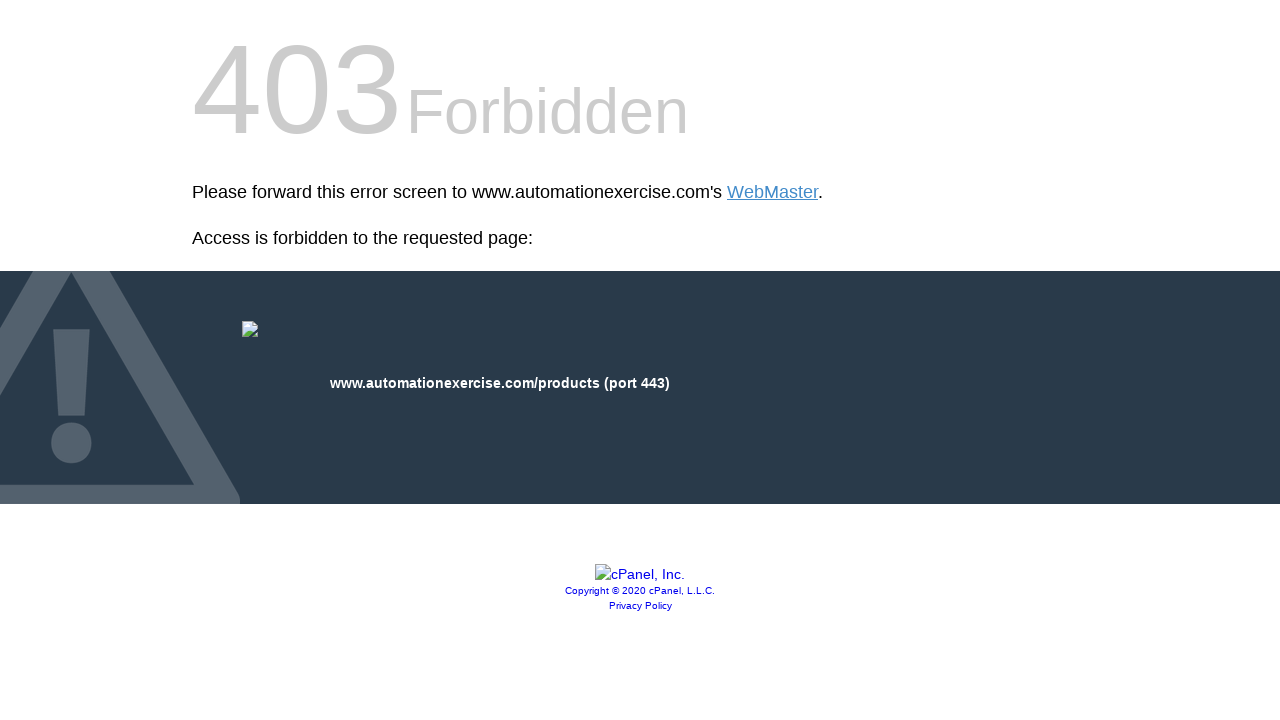

Verified successful redirect to products page
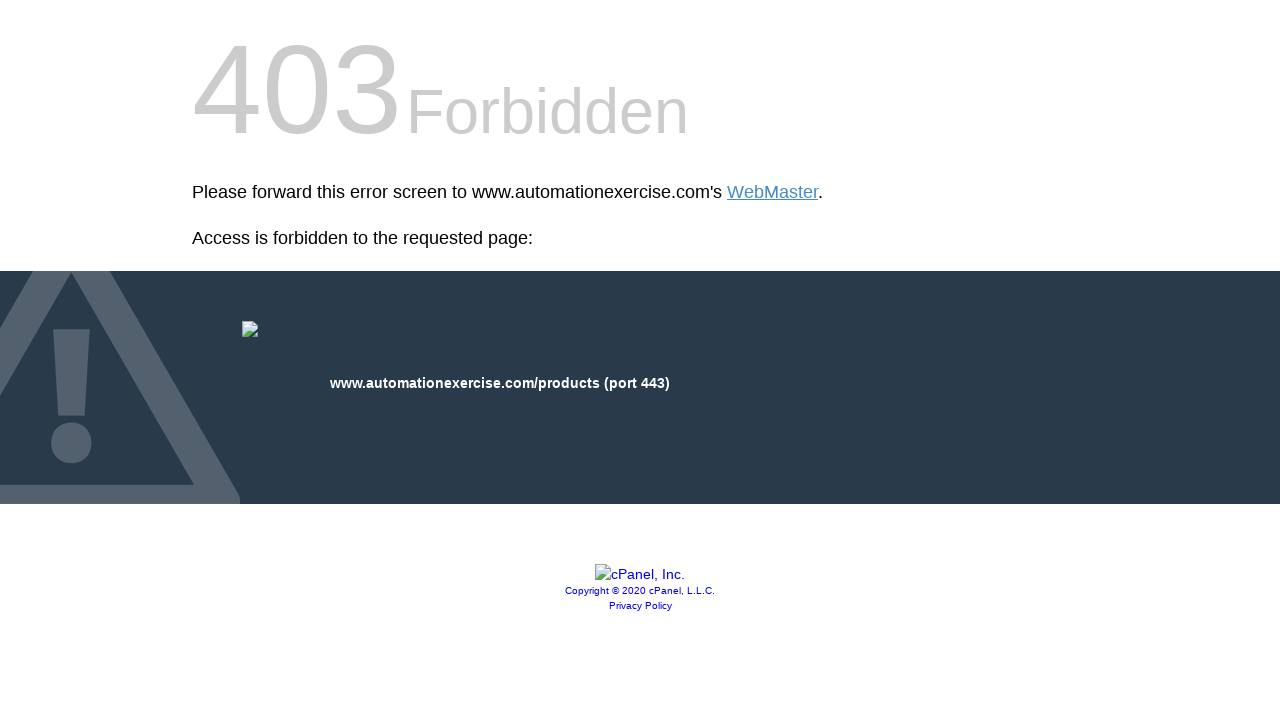

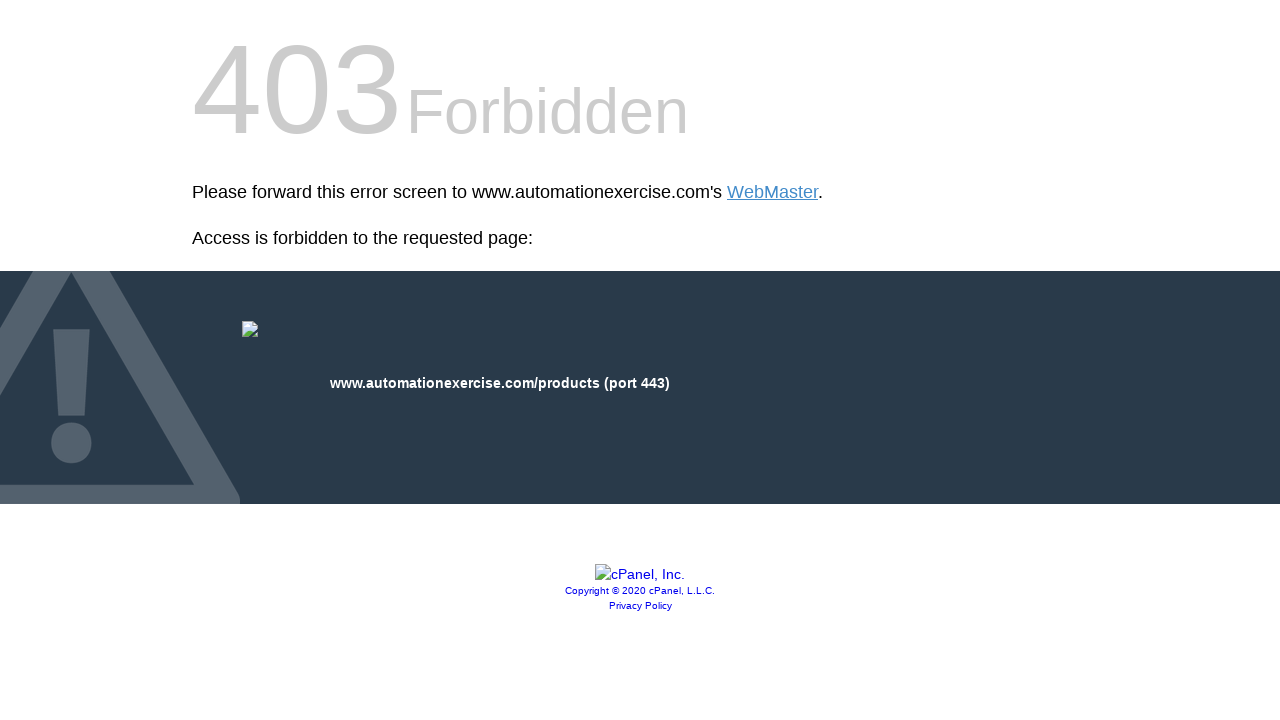